Tests accepting a JavaScript alert by clicking the first button, accepting the alert, and verifying the result message

Starting URL: https://the-internet.herokuapp.com/javascript_alerts

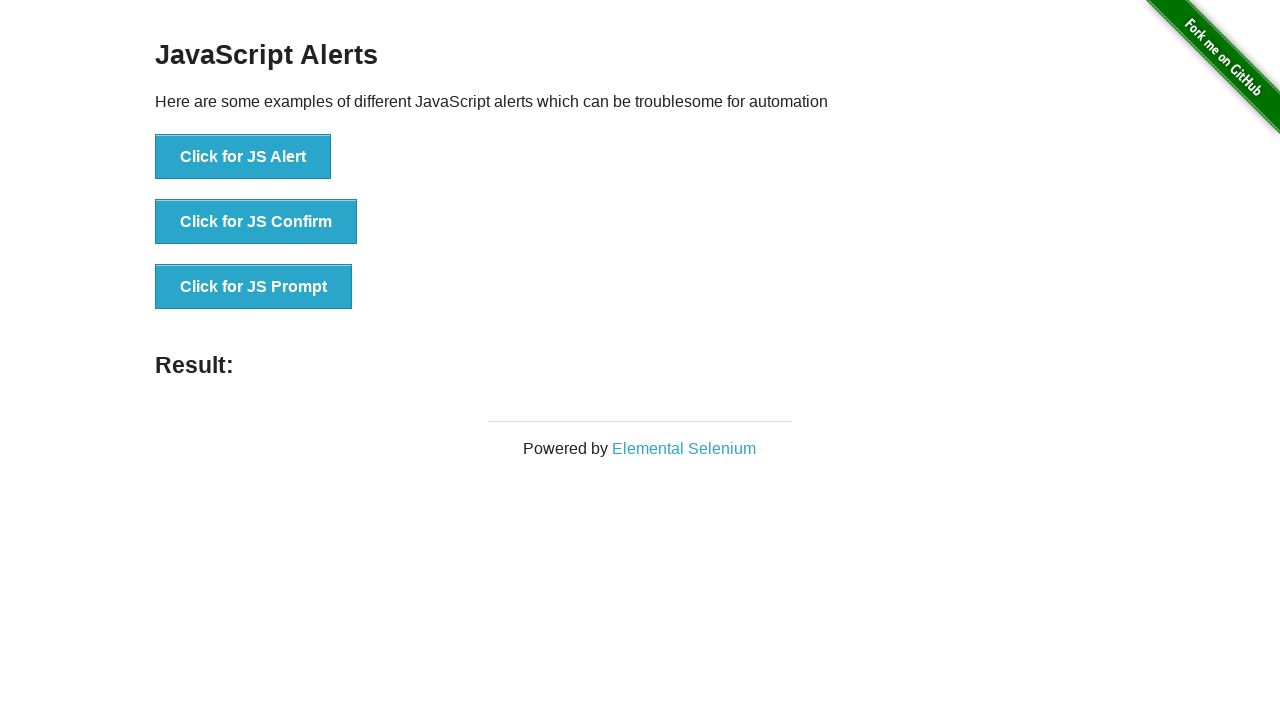

Clicked the 'Click for JS Alert' button to trigger JavaScript alert at (243, 157) on xpath=//button[text()='Click for JS Alert']
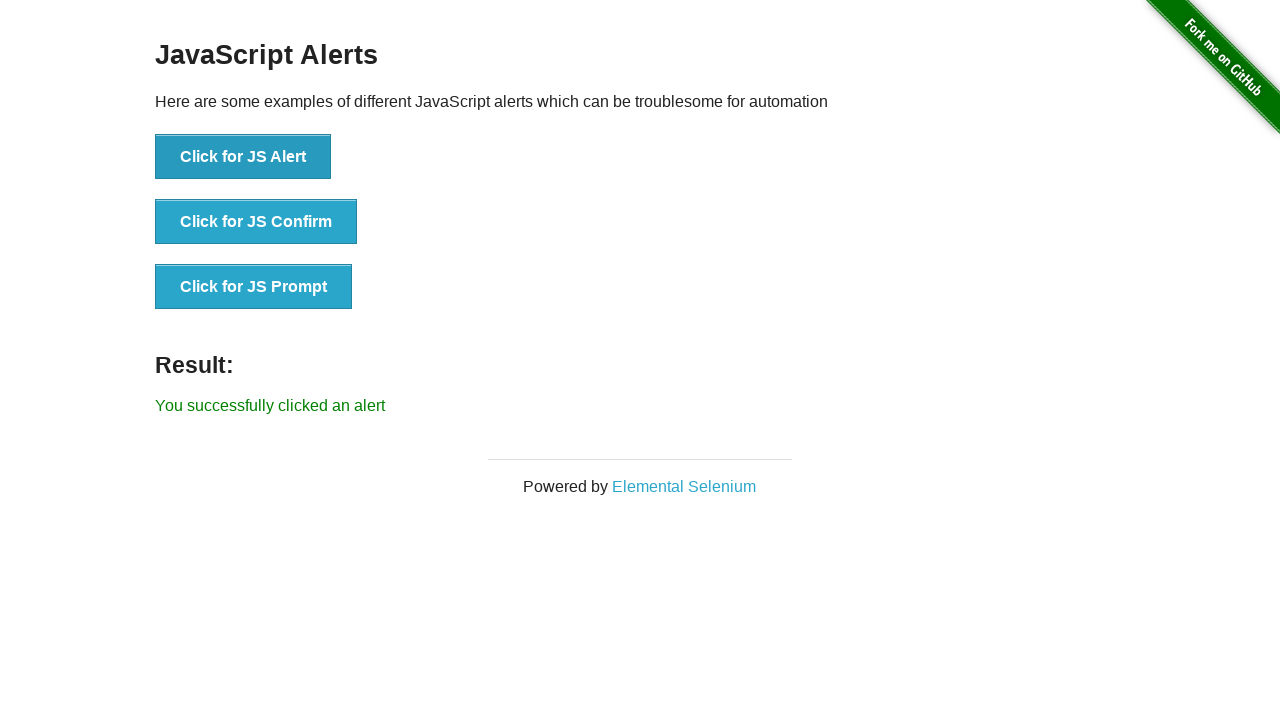

Set up dialog handler to automatically accept alerts
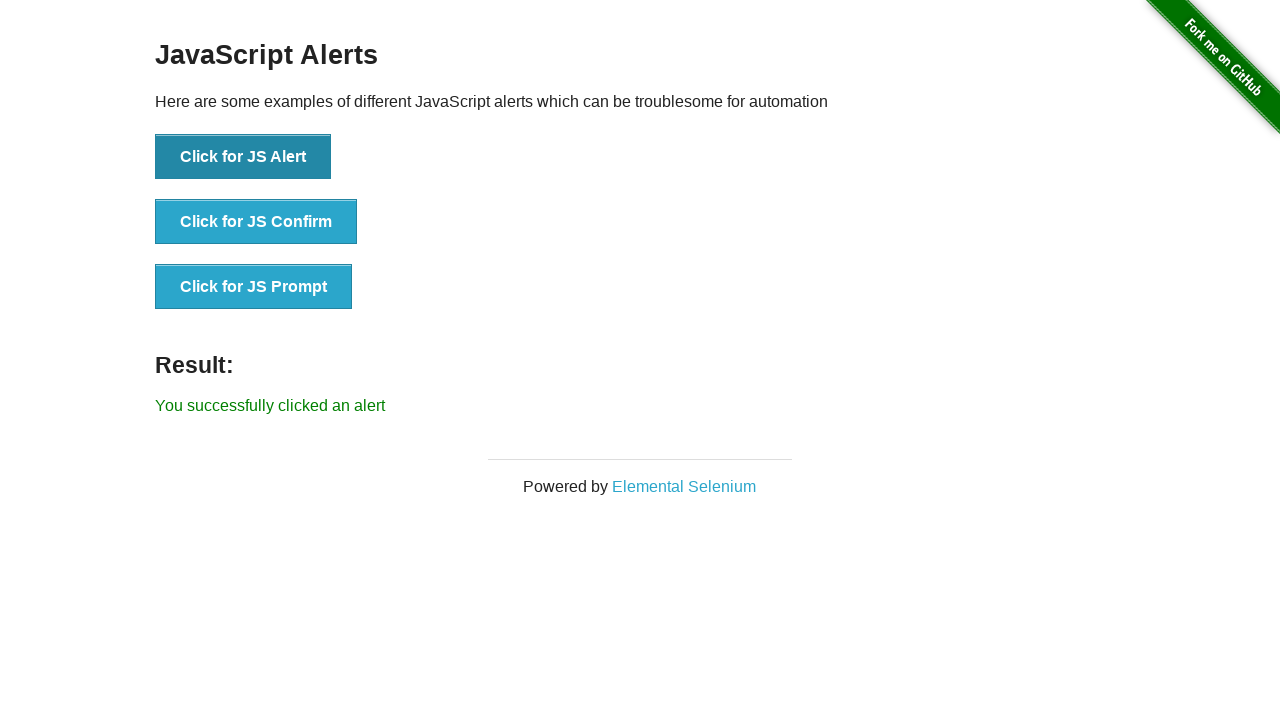

Clicked the 'Click for JS Alert' button again to trigger and accept the alert at (243, 157) on xpath=//button[text()='Click for JS Alert']
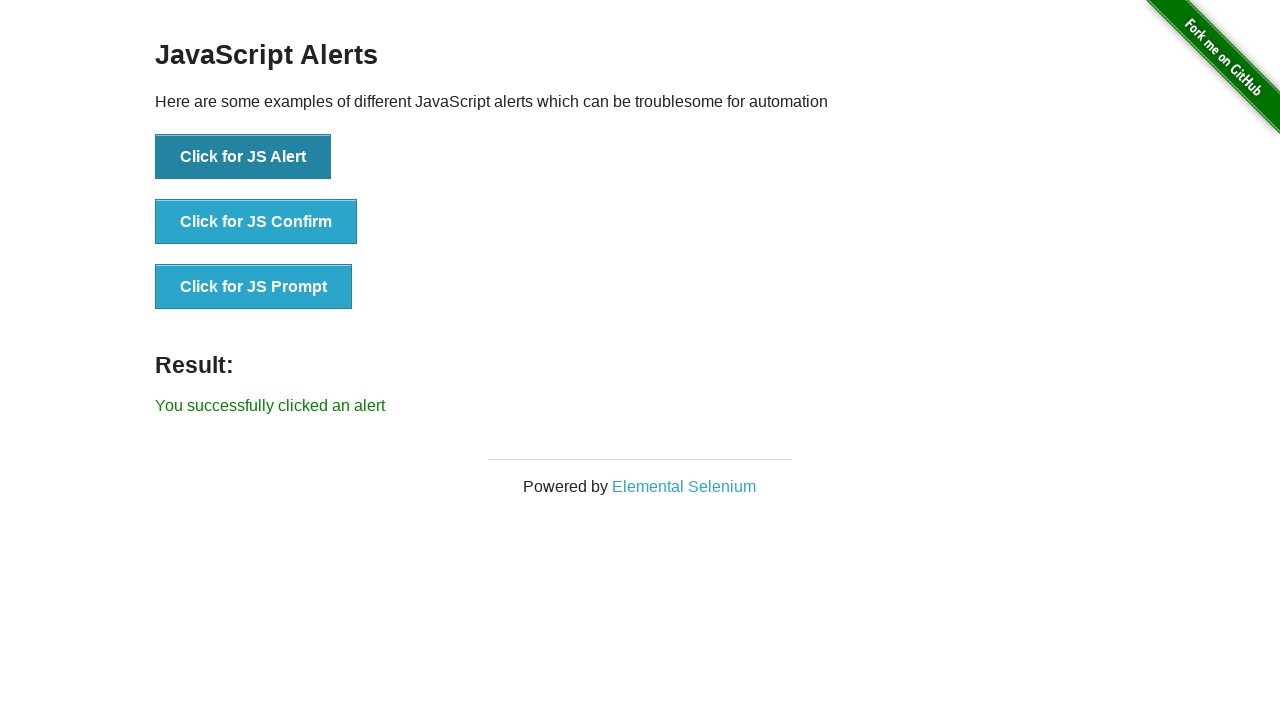

Waited for result message element to appear
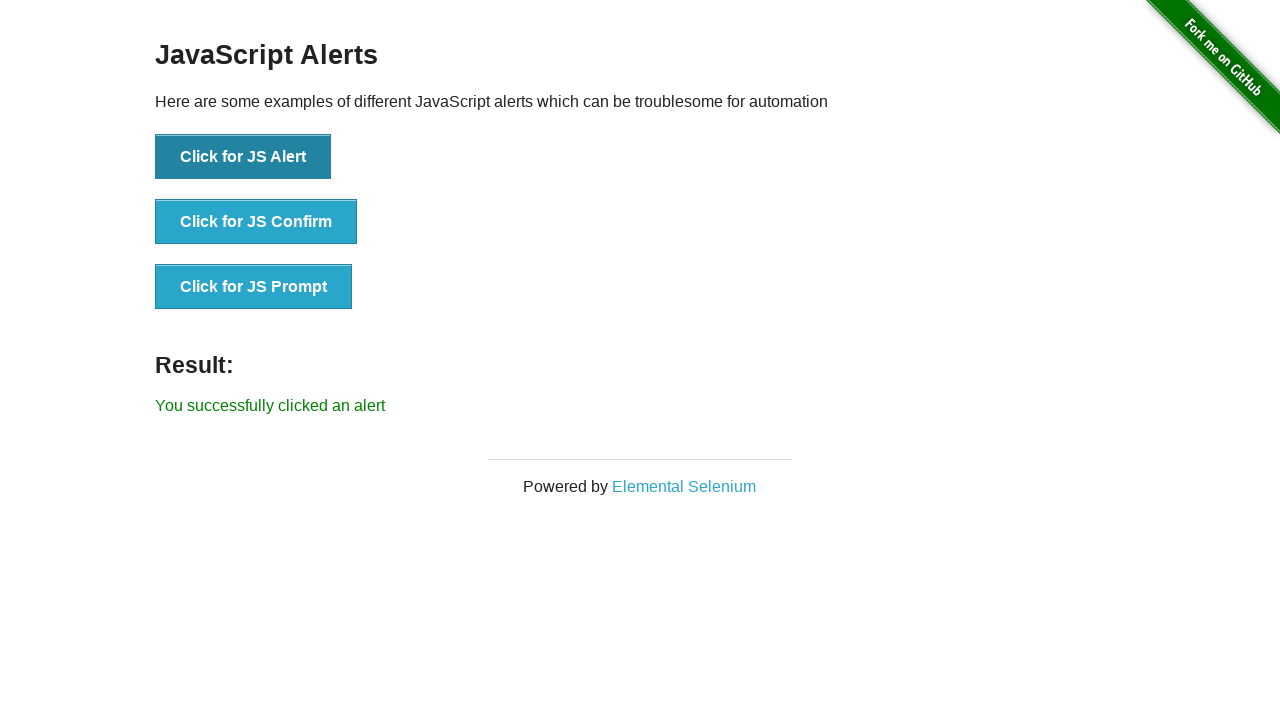

Retrieved result message text content
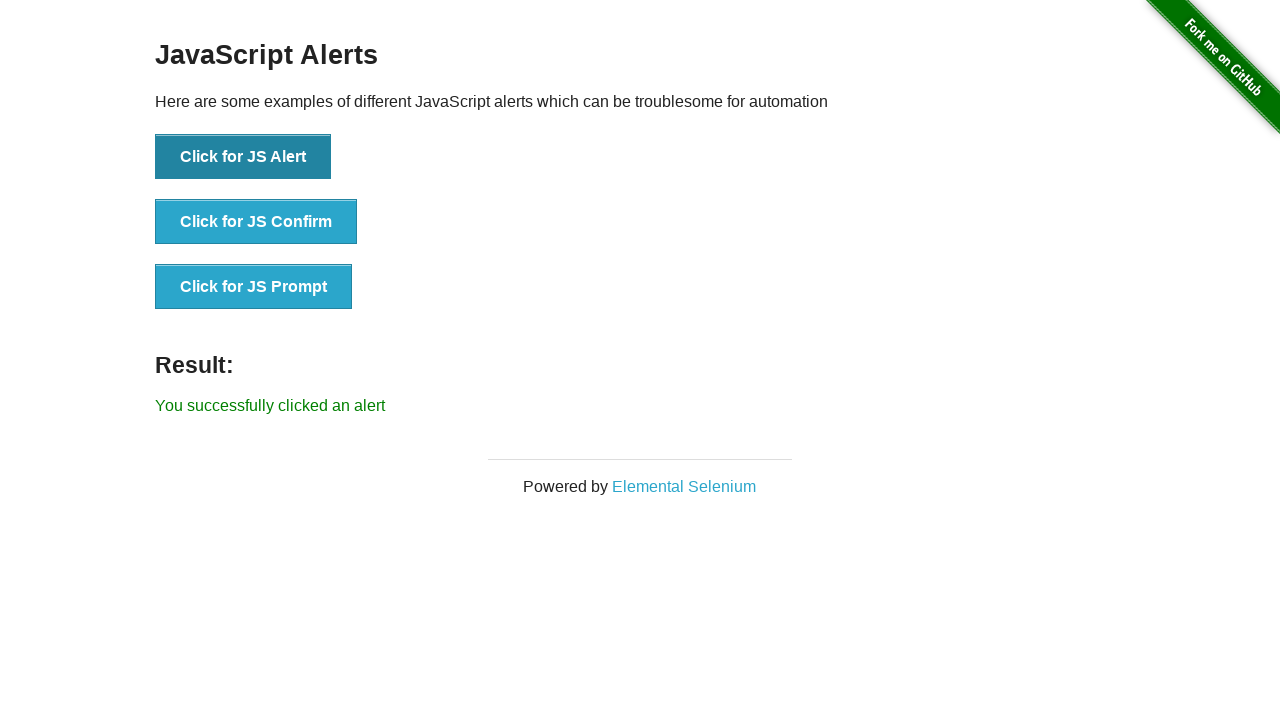

Verified result message equals 'You successfully clicked an alert'
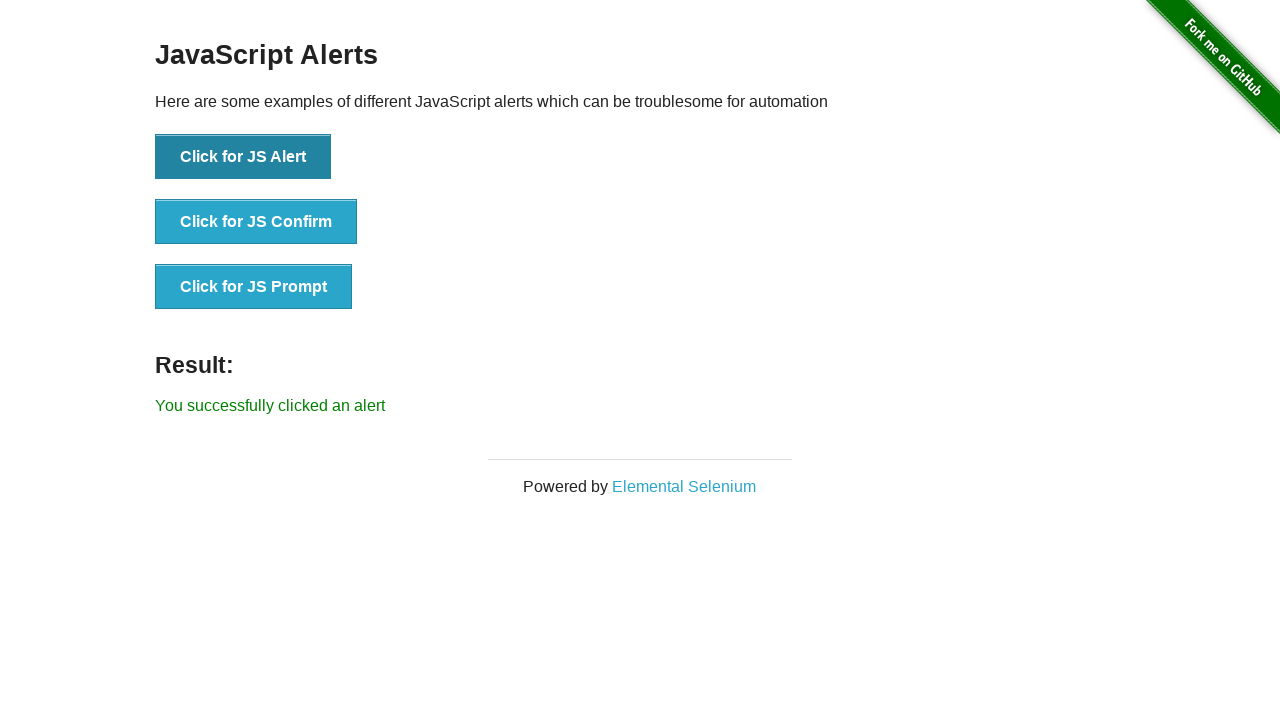

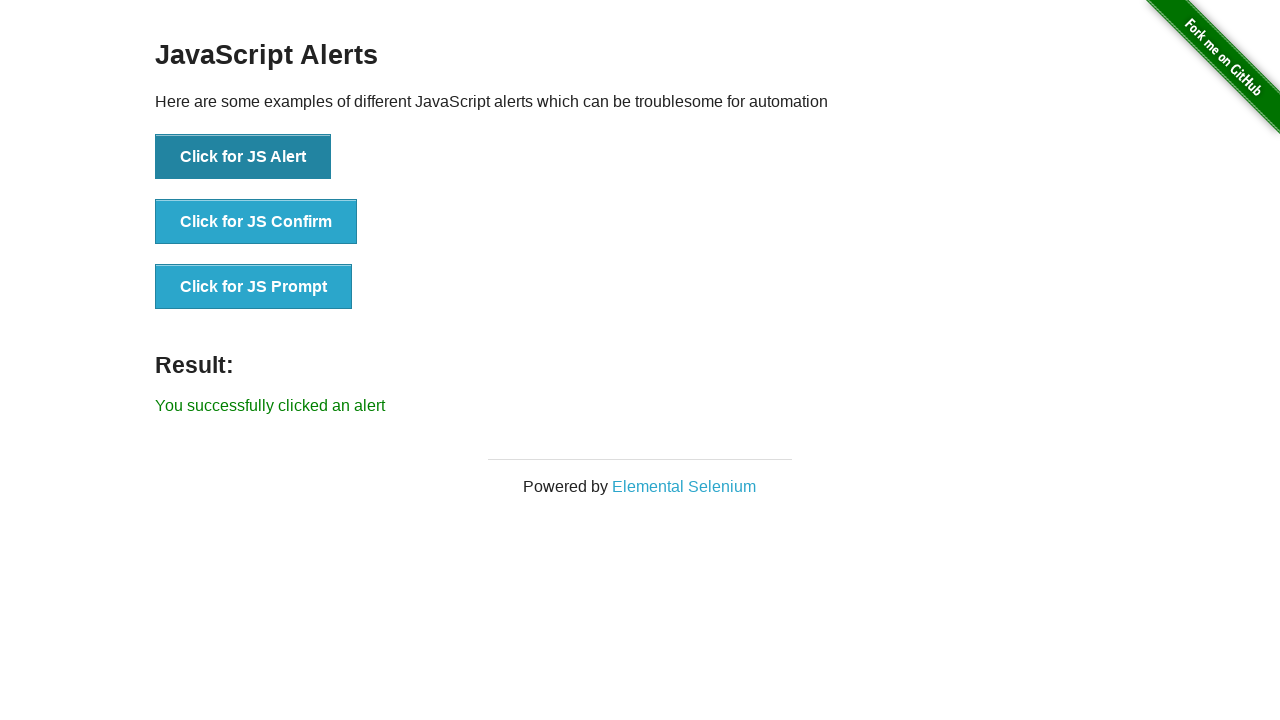